Navigates to the Playwright documentation homepage and clicks the "Get Started" button to access the getting started guide.

Starting URL: https://playwright.dev/

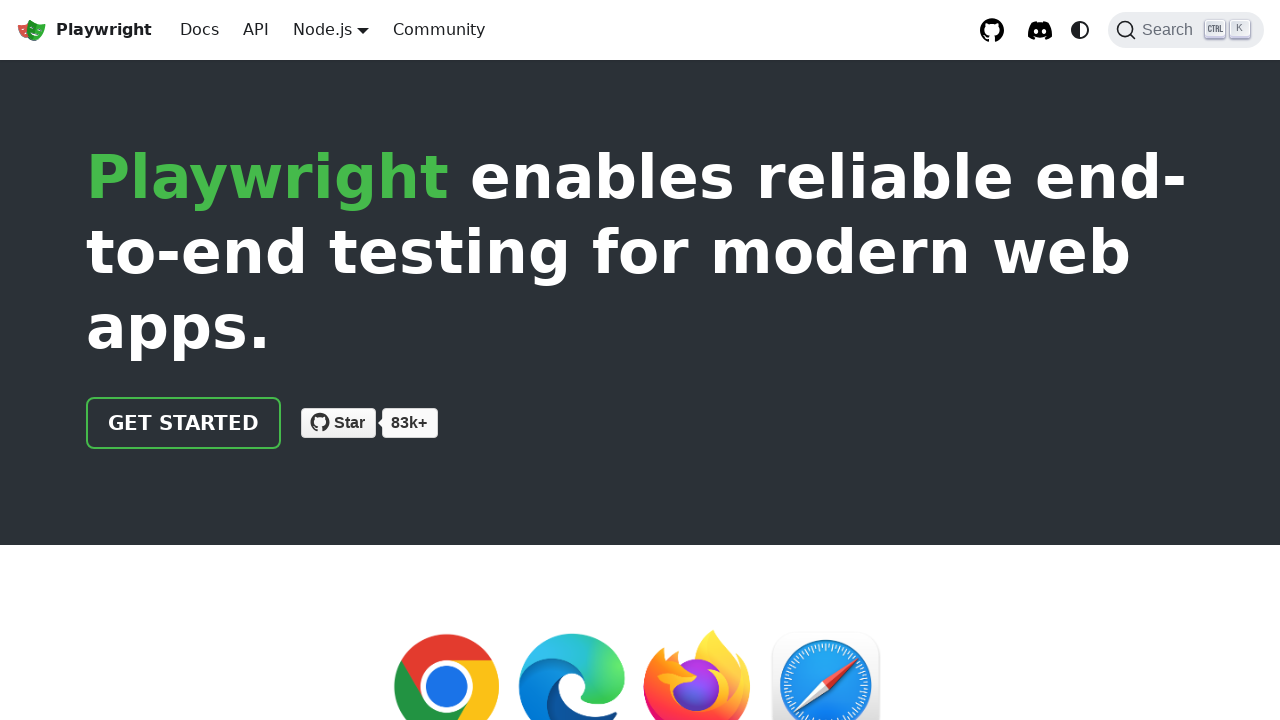

Navigated to Playwright documentation homepage
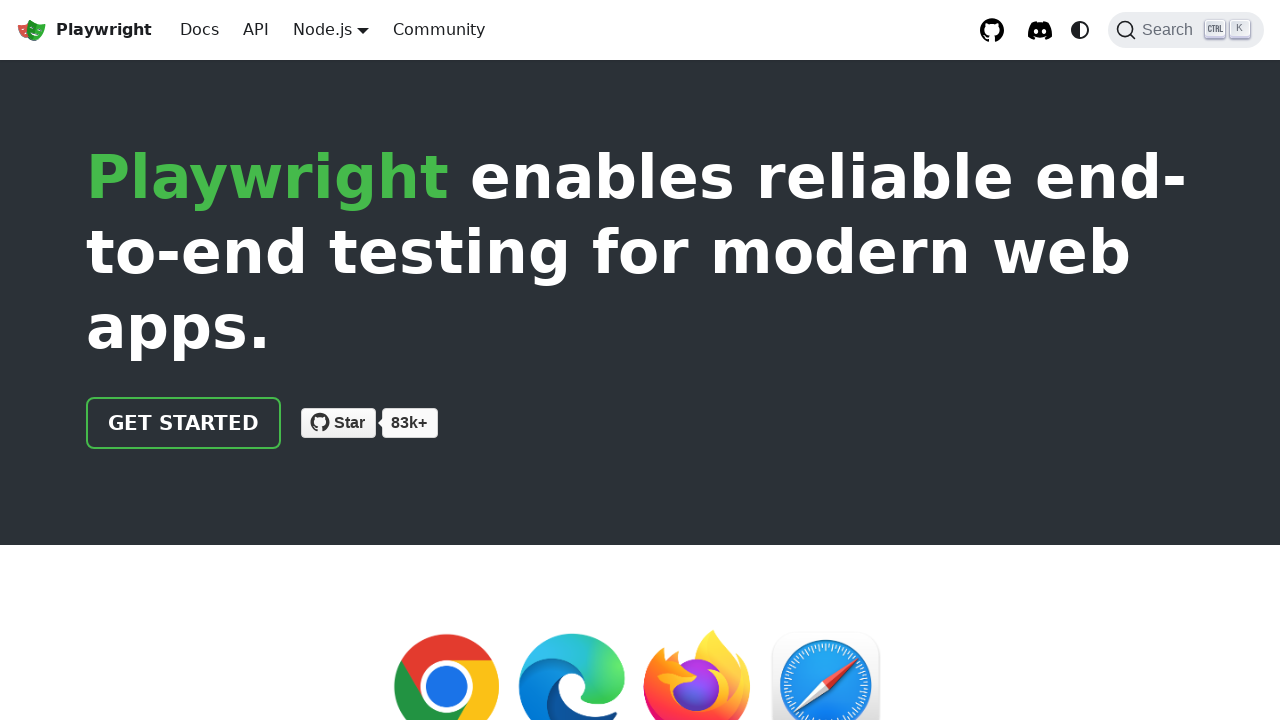

Clicked the 'Get Started' button to access the getting started guide at (184, 423) on text=Get Started
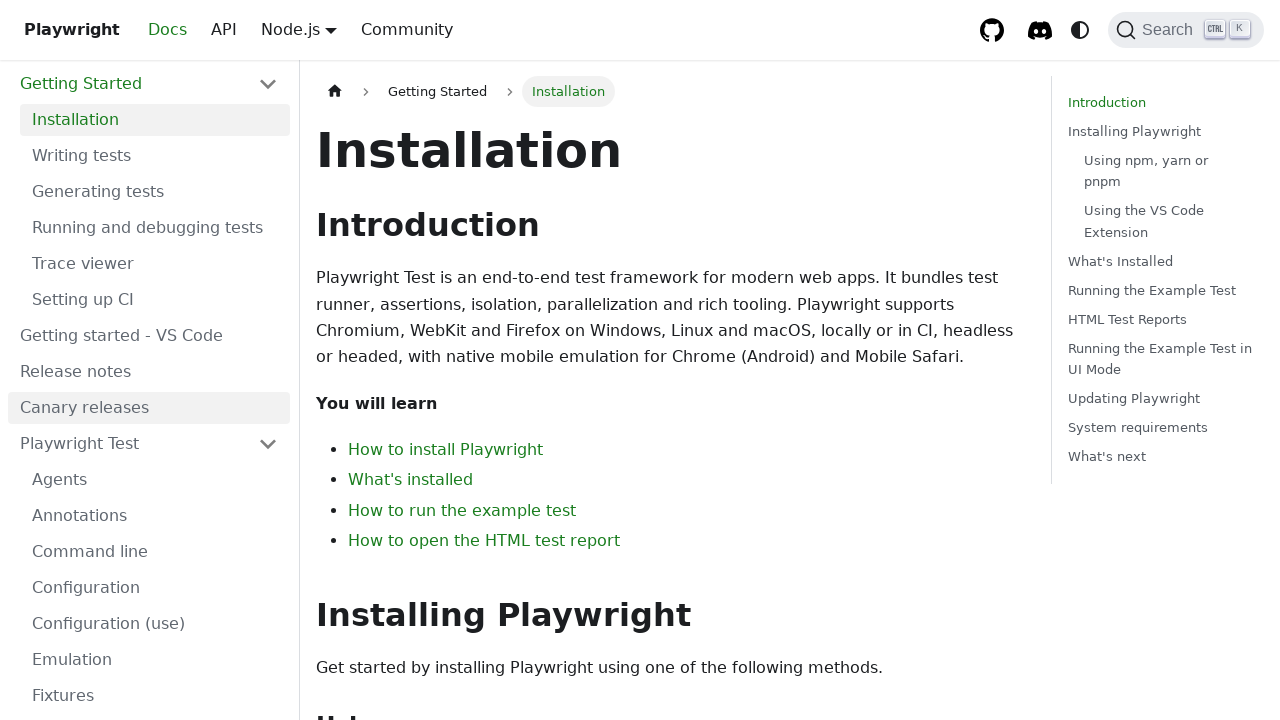

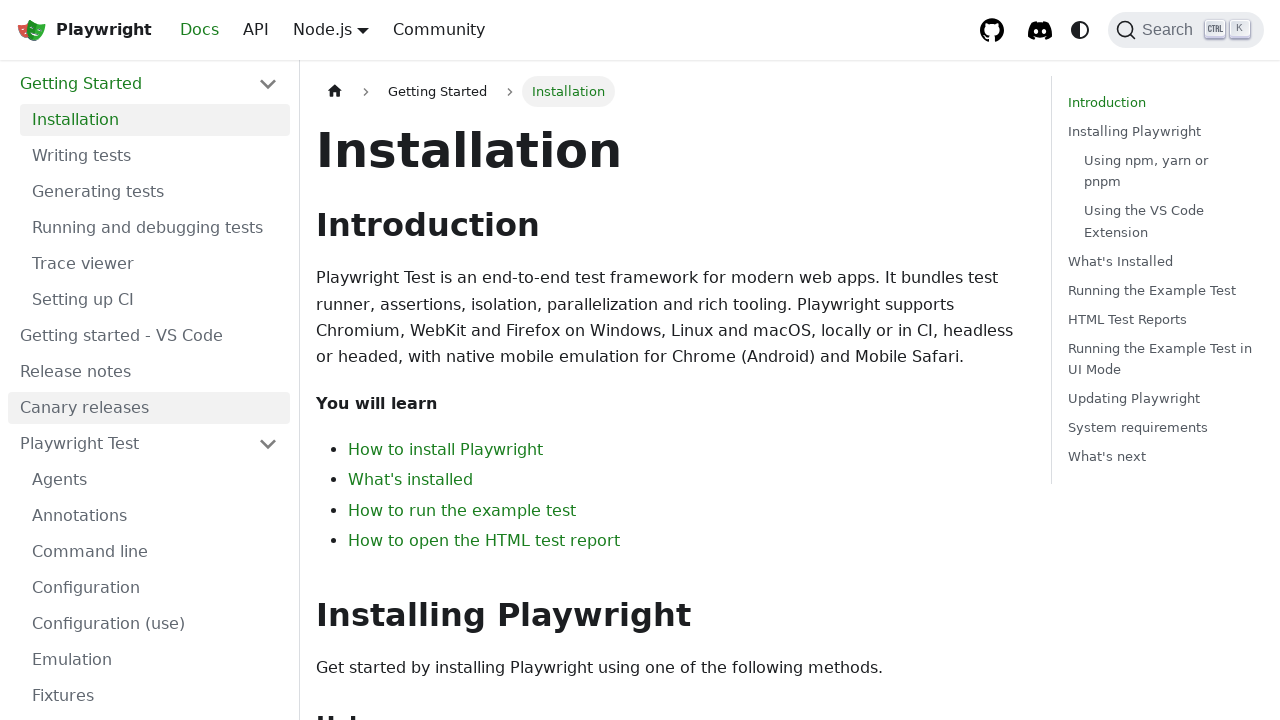